Tests JavaScript alert handling by clicking three different alert buttons (JS Alert, JS Confirm, JS Prompt), accepting alerts, and typing text into the prompt alert.

Starting URL: https://the-internet.herokuapp.com/javascript_alerts

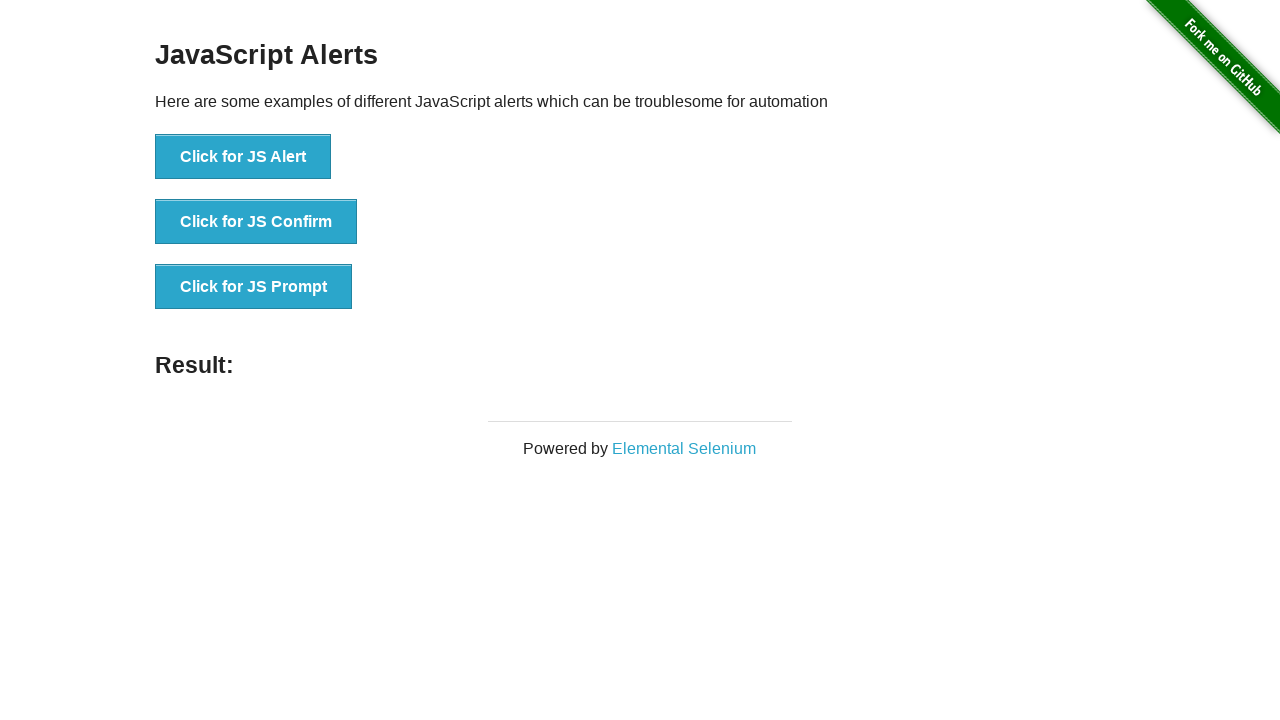

Clicked JS Alert button and accepted the alert dialog at (243, 157) on xpath=//html/body/div[2]/div/div/ul/li[1]/button
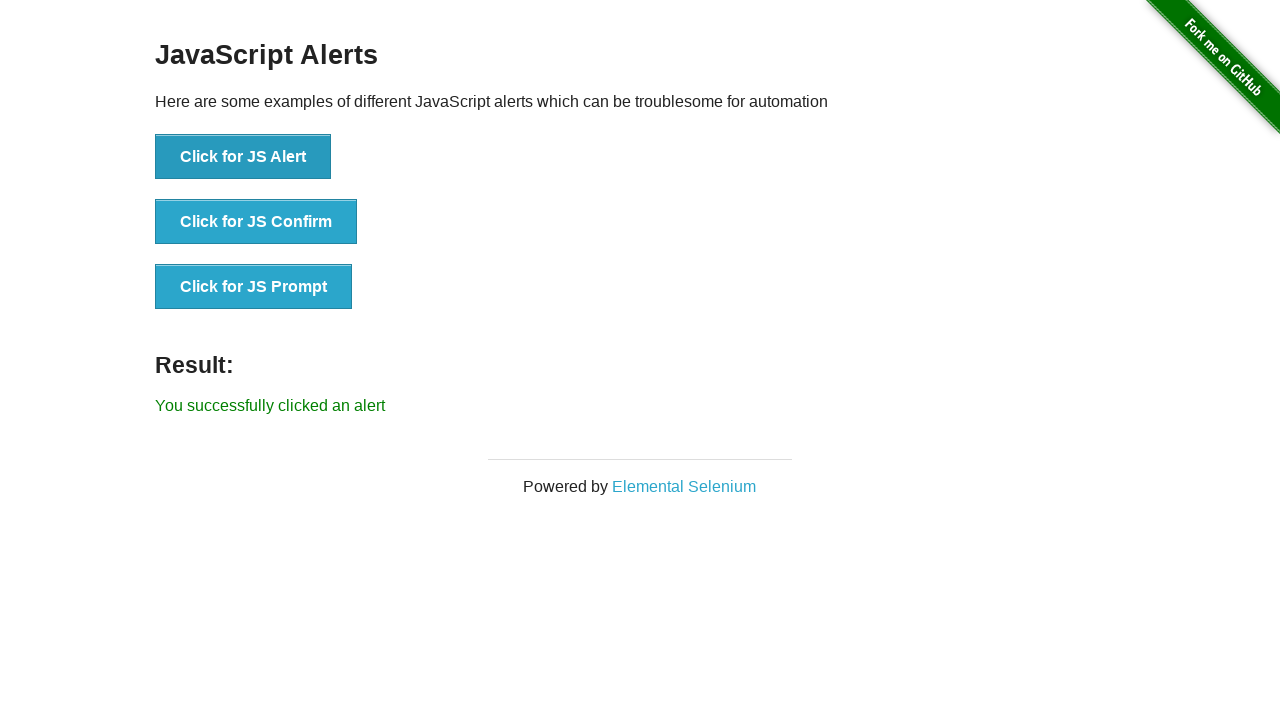

Clicked JS Confirm button and accepted the confirmation dialog at (256, 222) on xpath=//html/body/div[2]/div/div/ul/li[2]/button
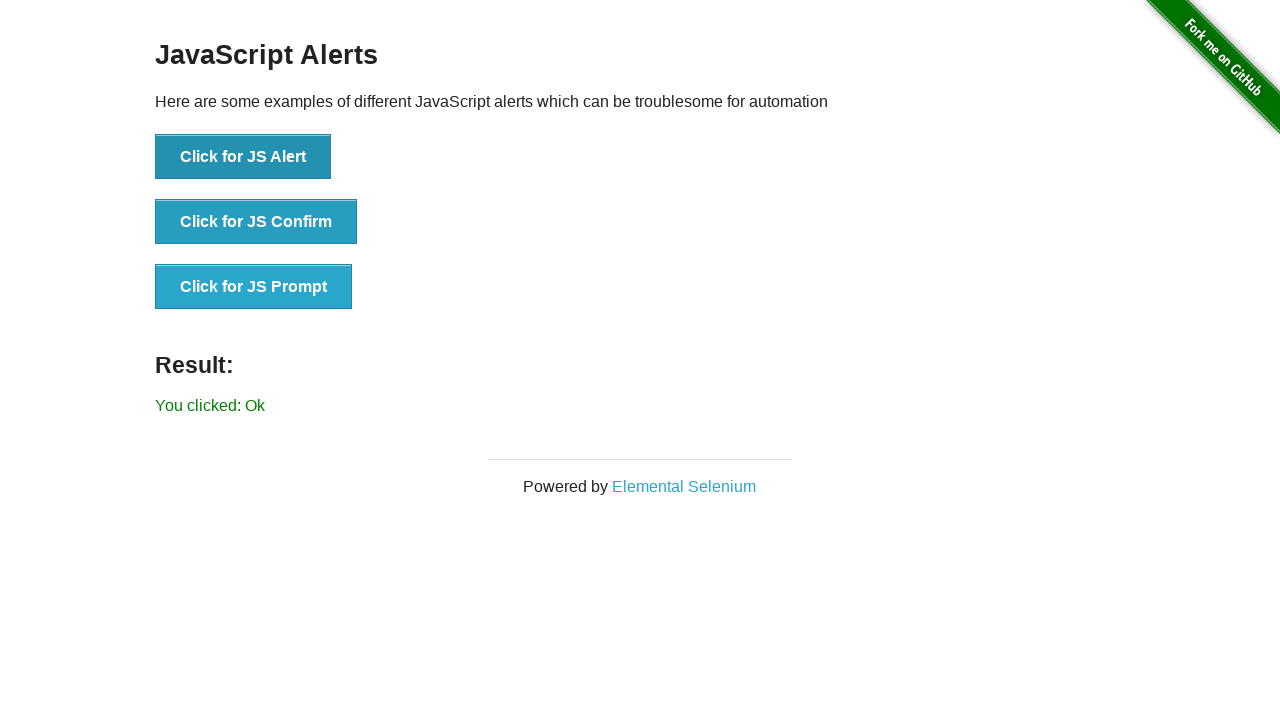

Clicked JS Prompt button, typed 'Hello World' into the prompt, and accepted the dialog at (254, 287) on xpath=//html/body/div[2]/div/div/ul/li[3]/button
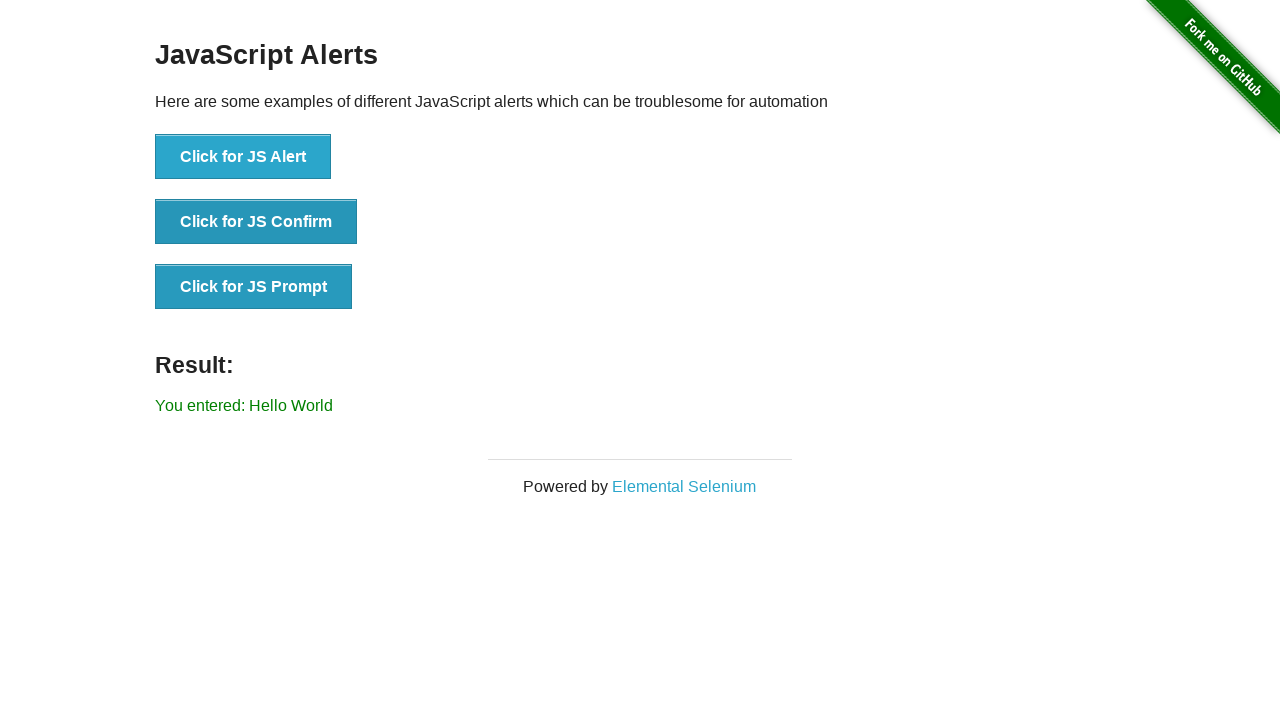

Verified that the result message is displayed on the page
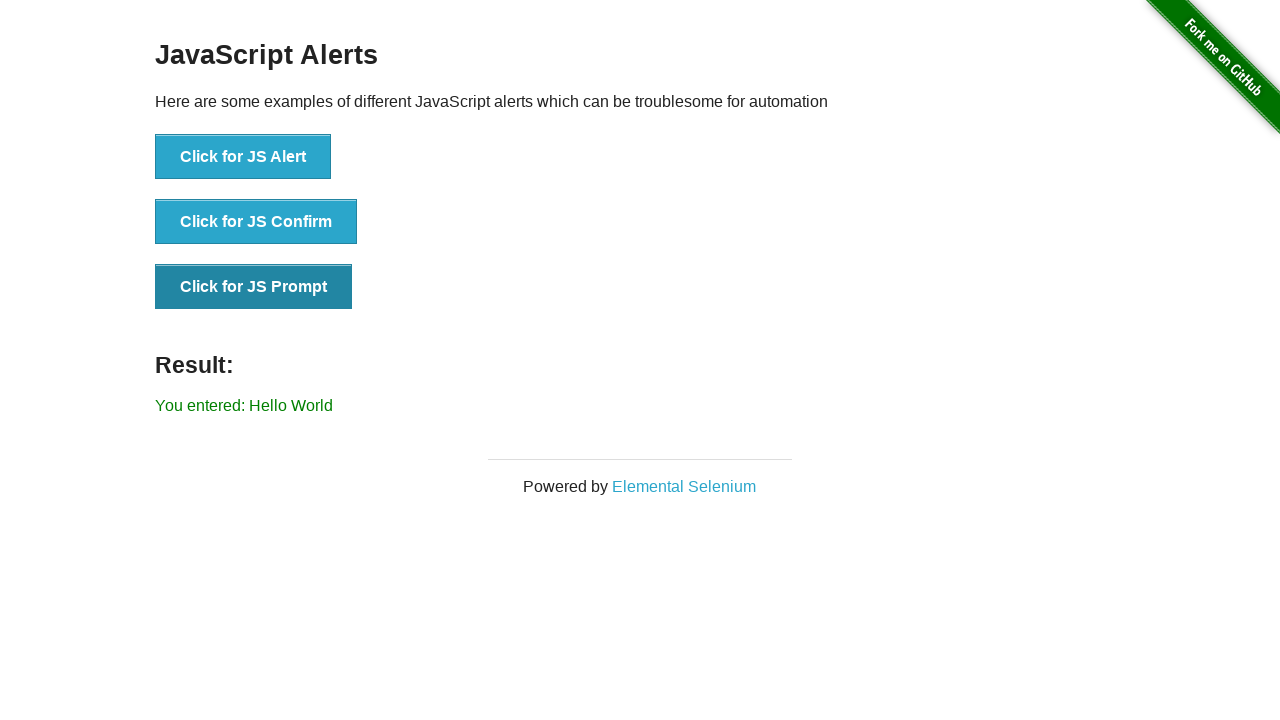

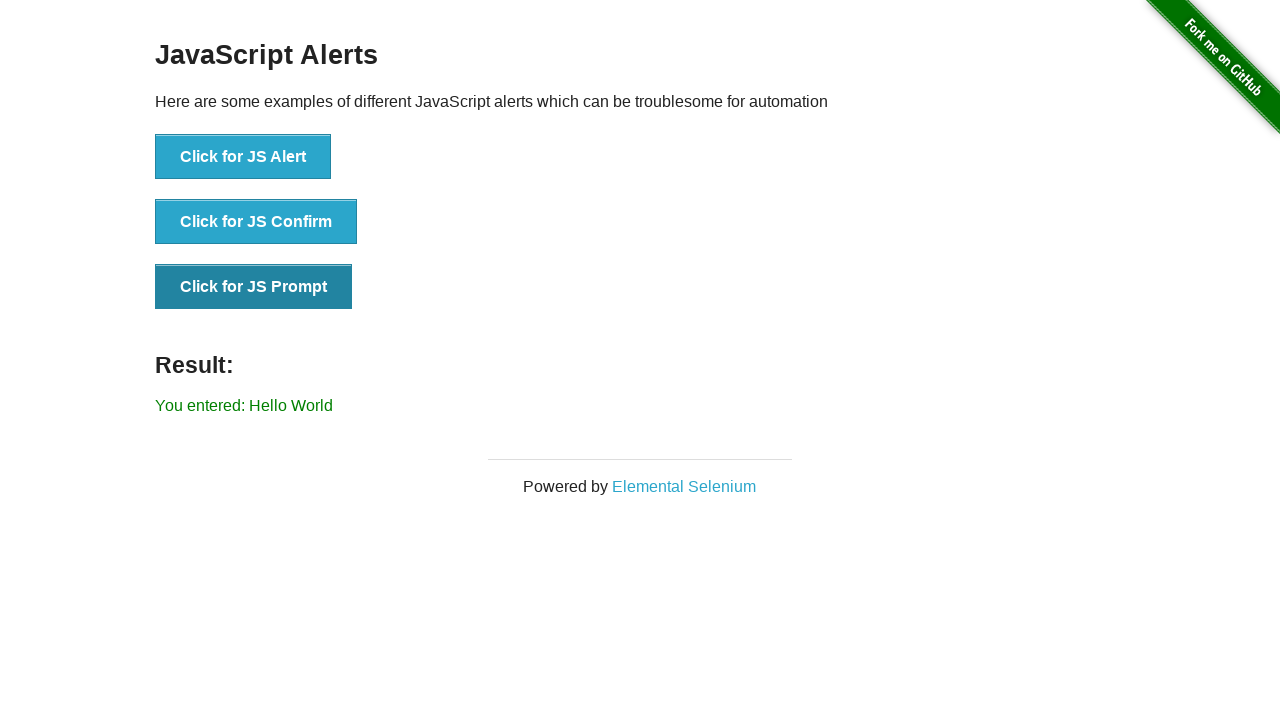